Tests the search functionality on Audatex.ru by entering a search term and clicking the search button, then waiting for results to load

Starting URL: https://audatex.ru

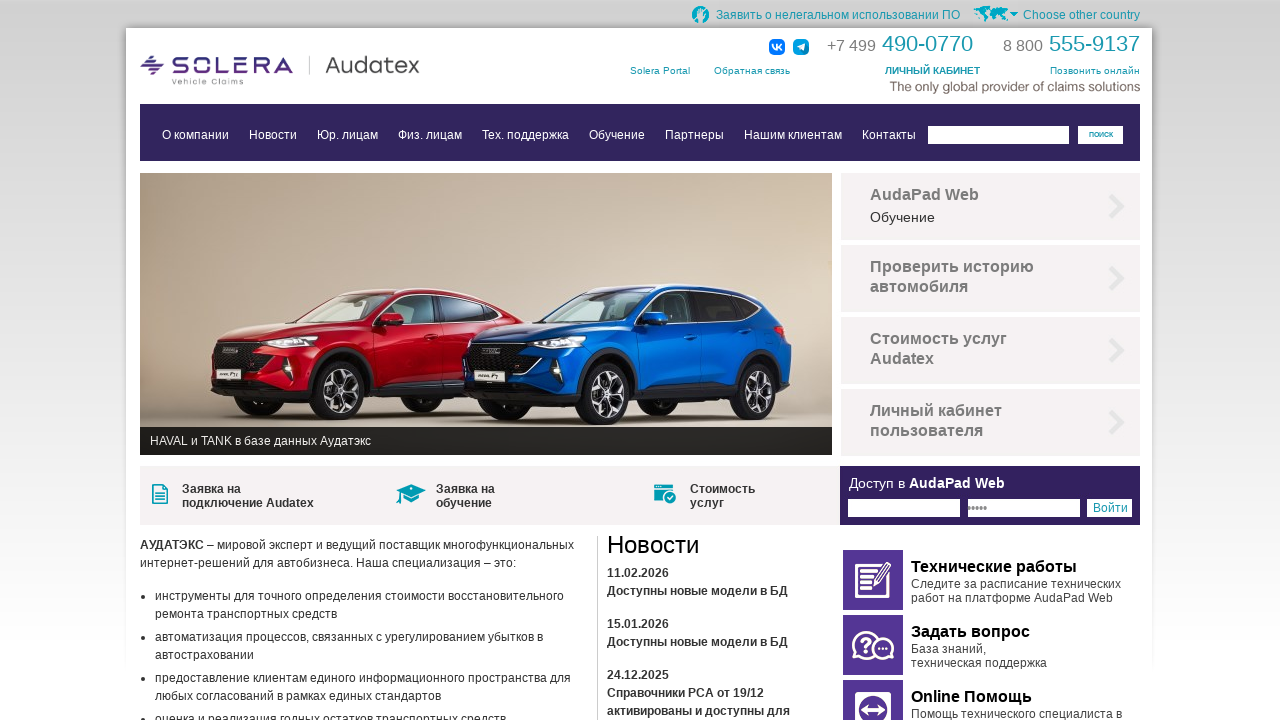

Filled search input with 'bmw' on input.txt
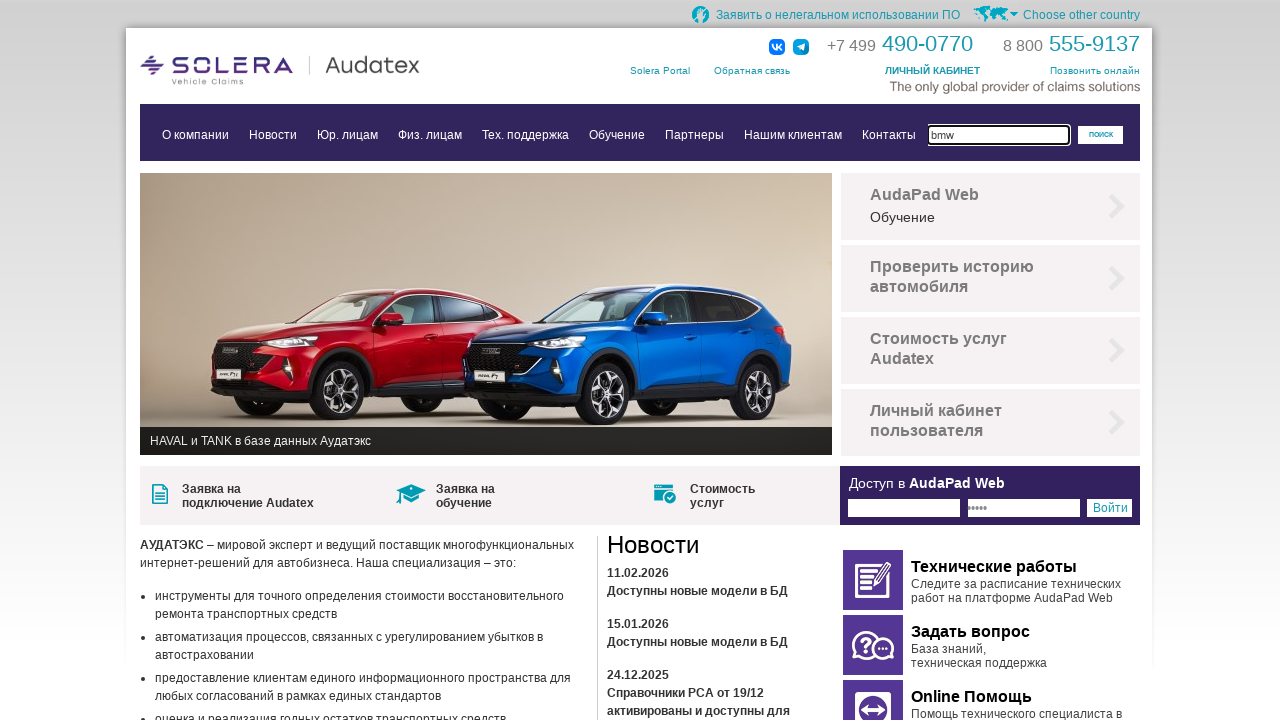

Clicked search button at (1101, 134) on input[value='ПОИСК']
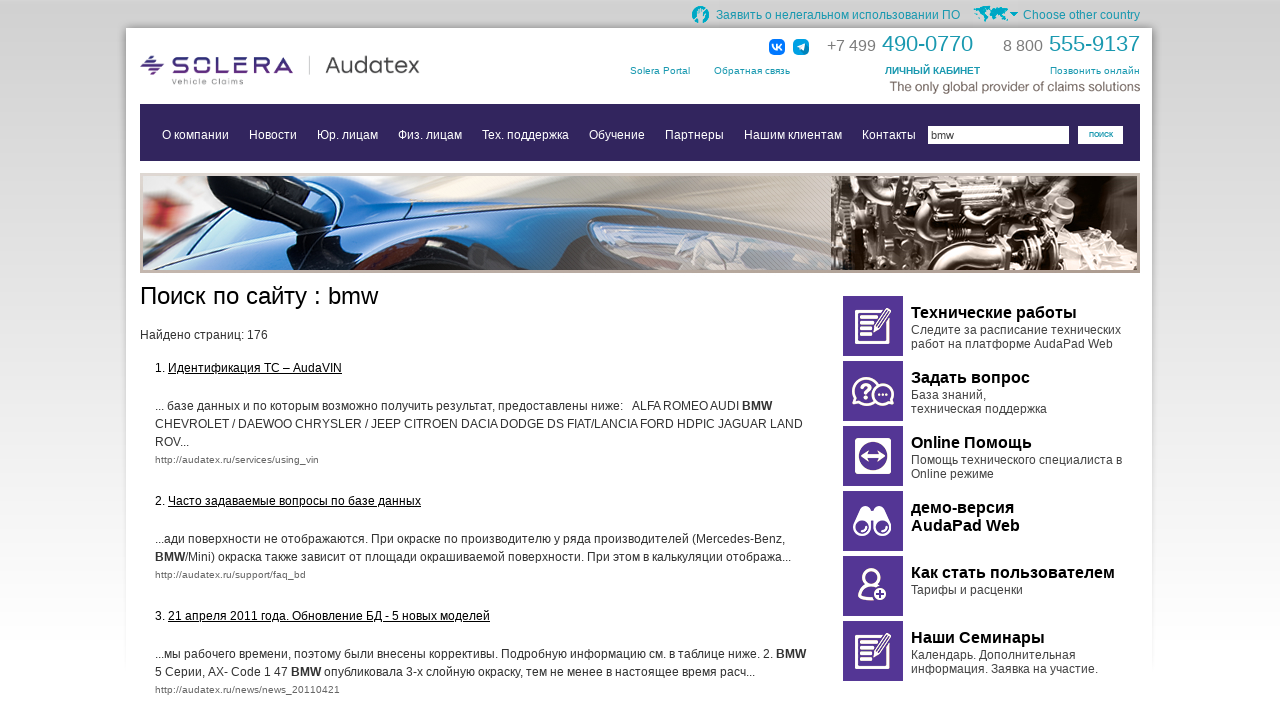

Search results loaded successfully
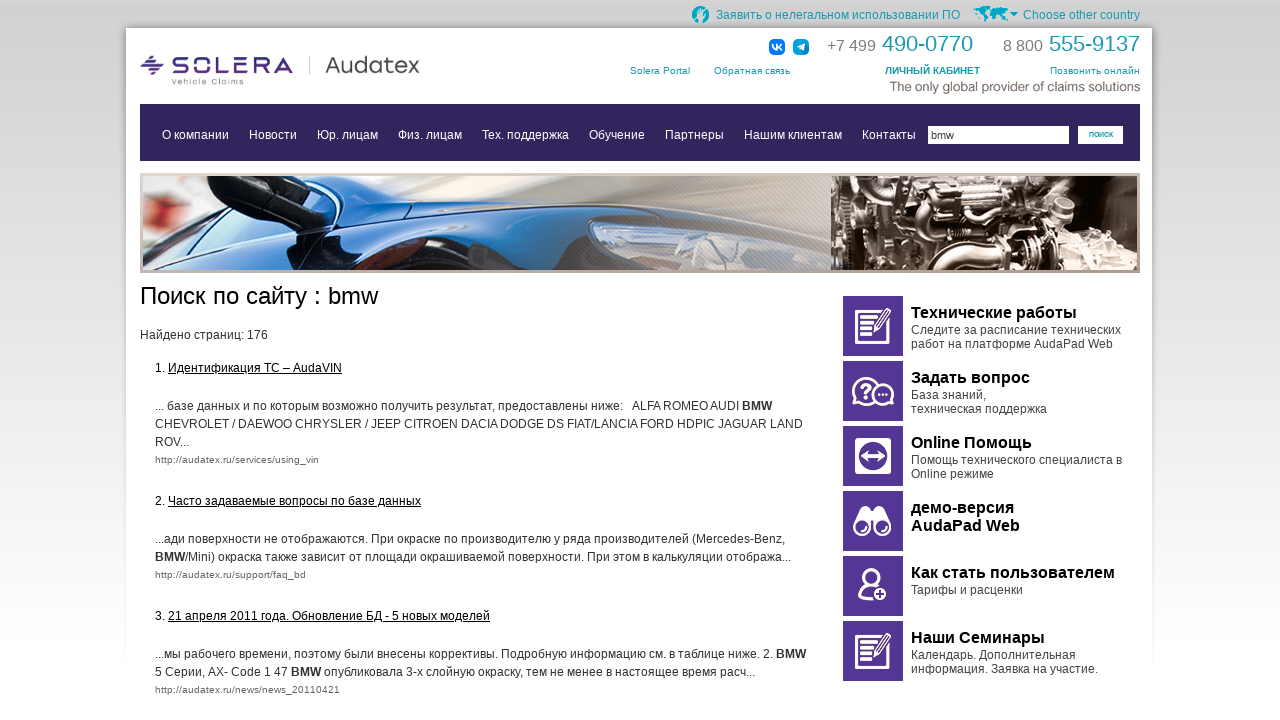

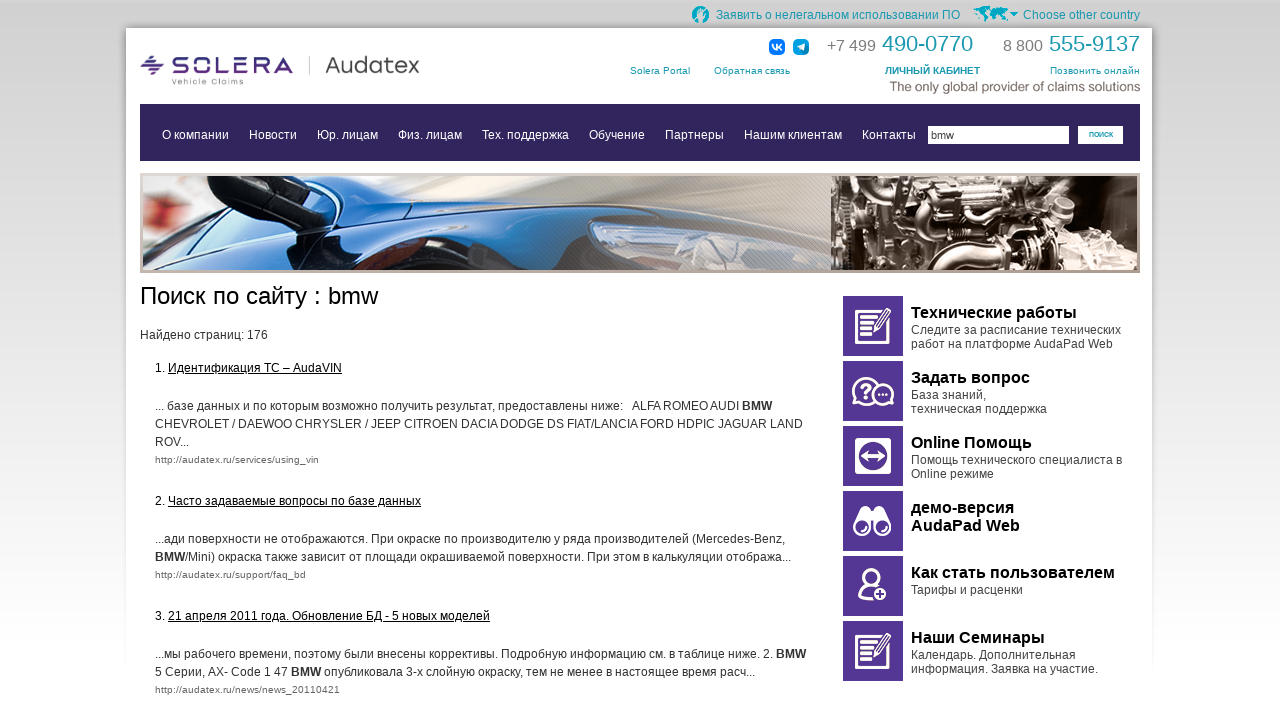